Navigates to the automation exercise website and verifies the homepage loads

Starting URL: http://automationexercise.com

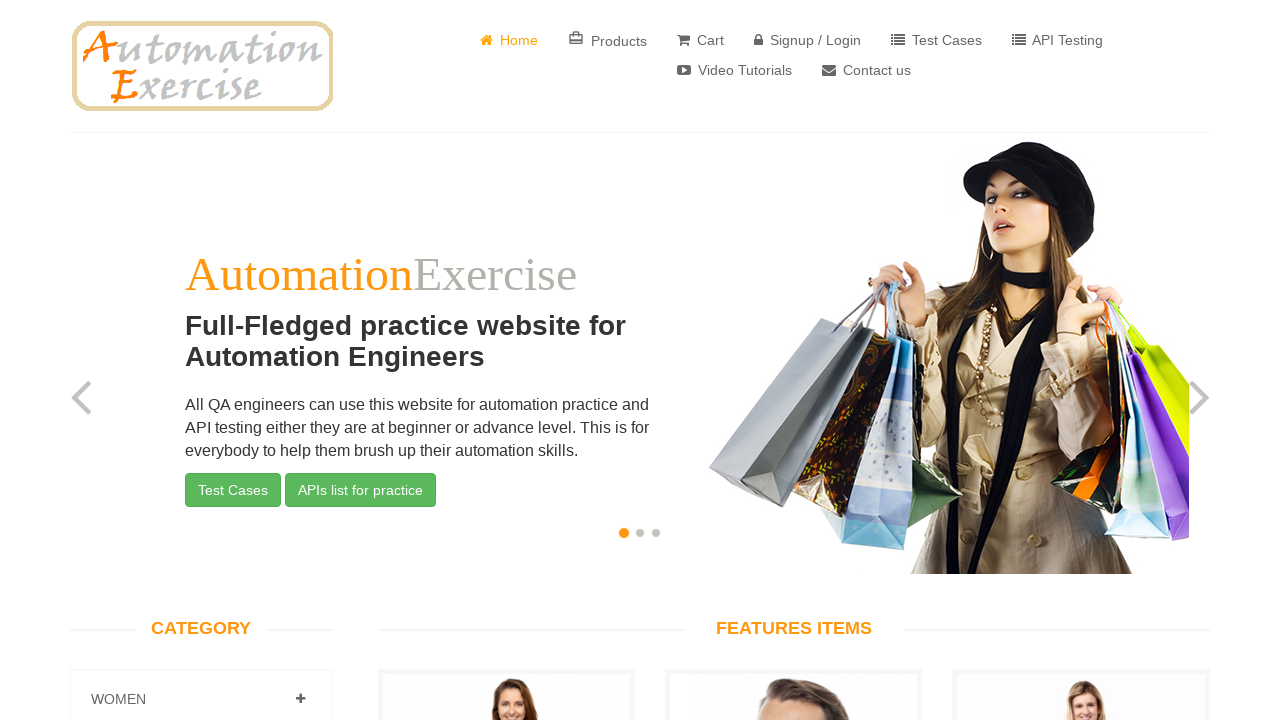

Waited for page to reach domcontentloaded state
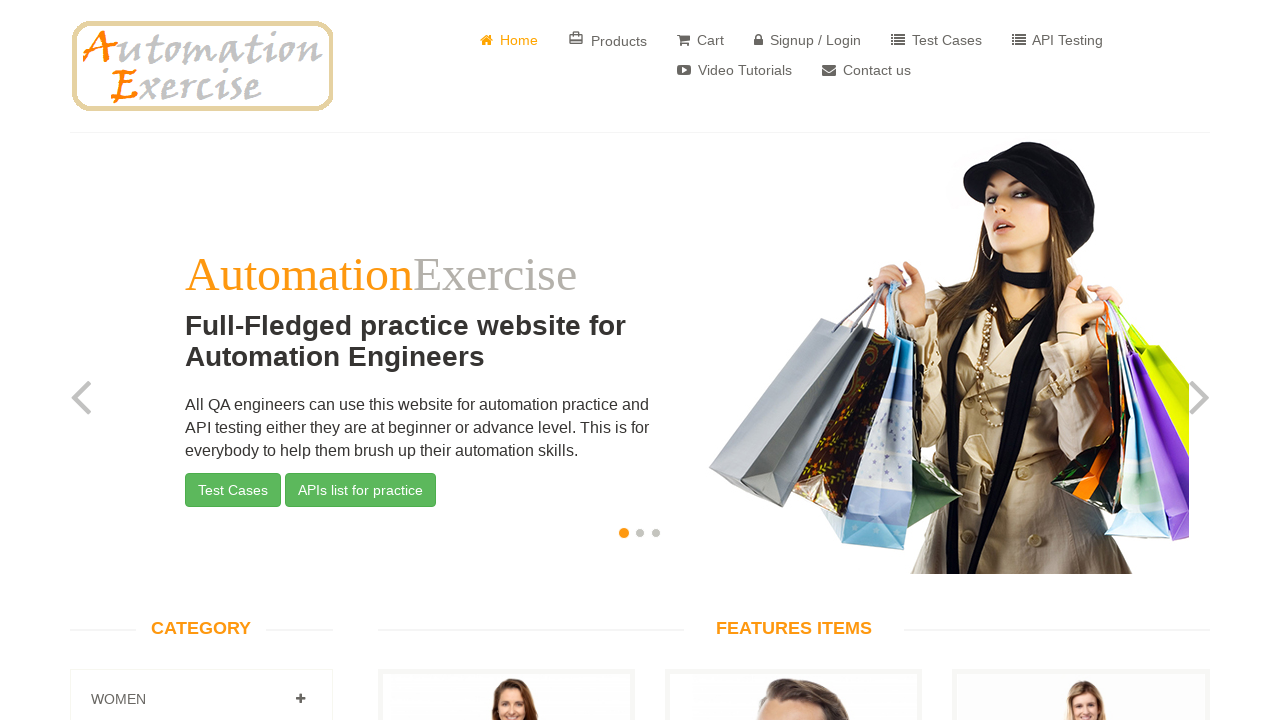

Verified homepage body element is visible
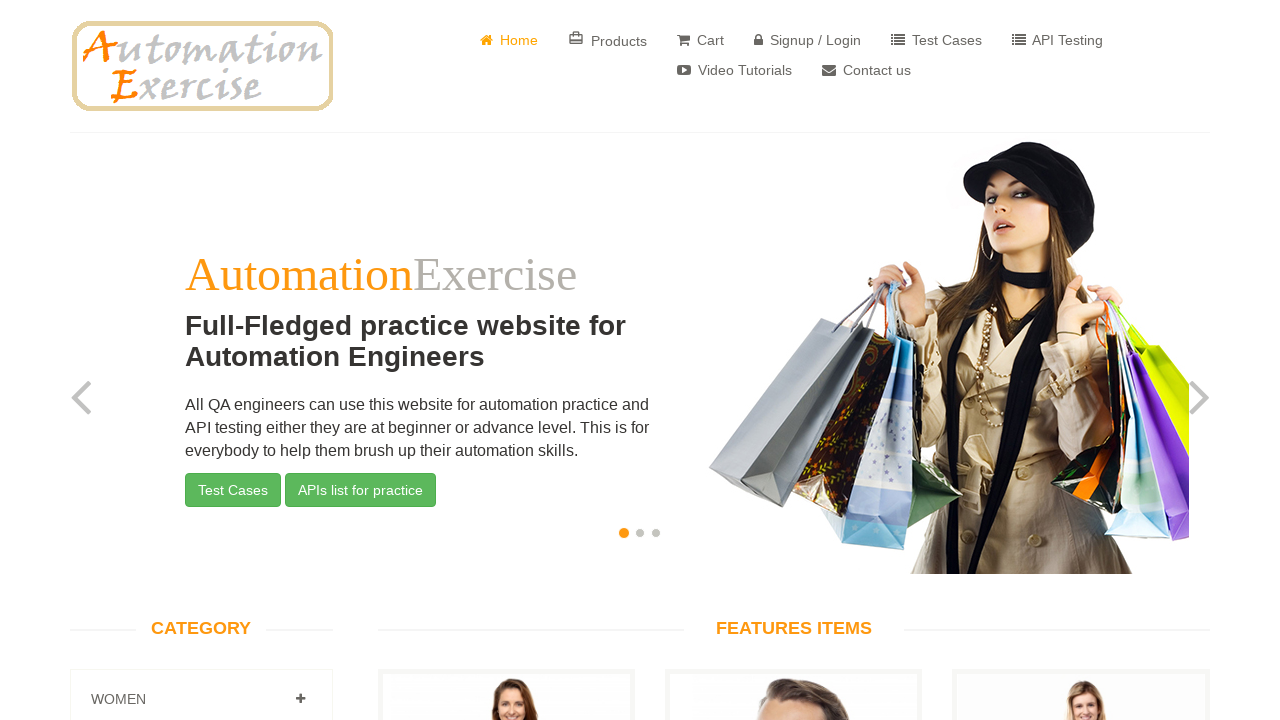

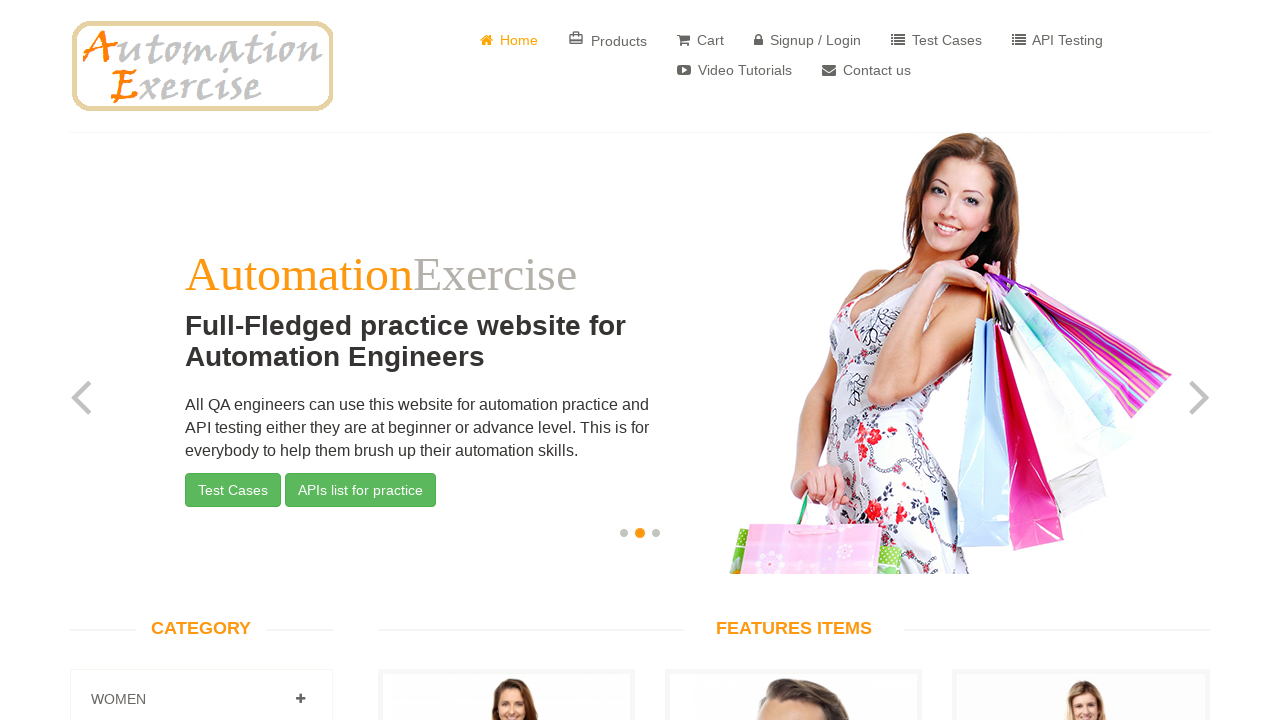